Tests horizontal scrolling functionality by scrolling right twice and then scrolling back left on a dashboard page

Starting URL: https://dashboards.handmadeinteractive.com/jasonlove

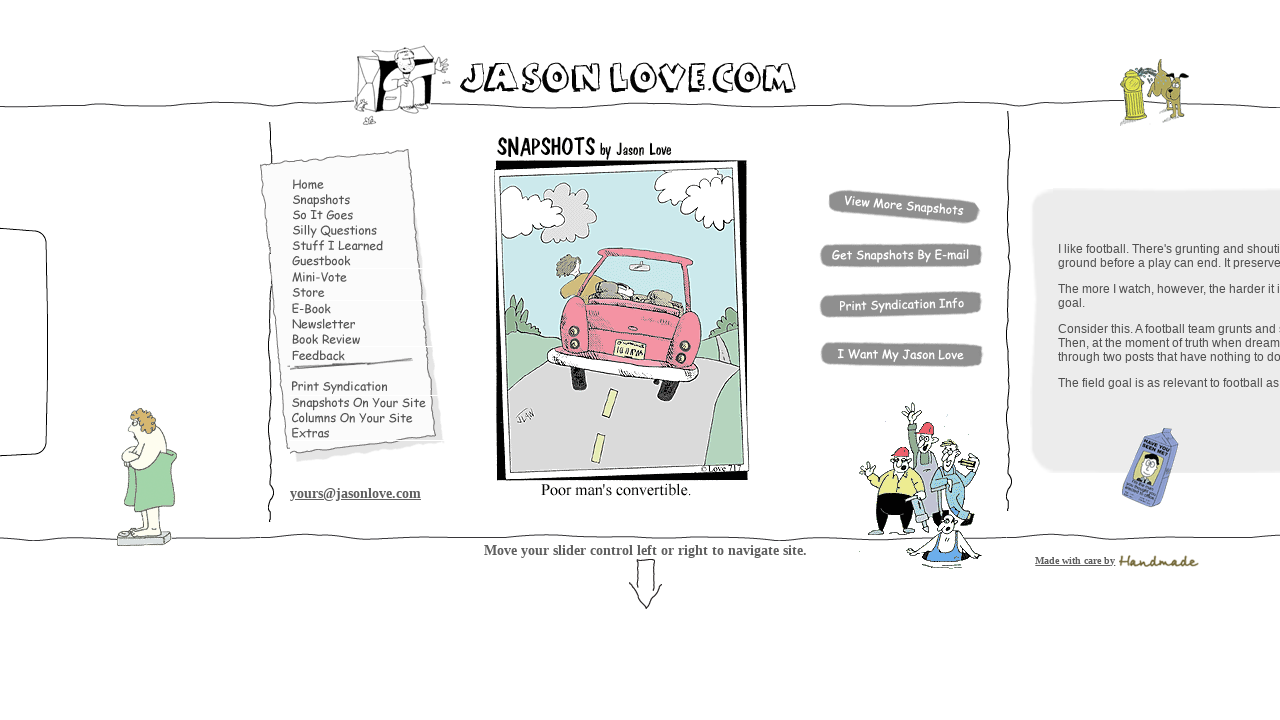

Scrolled right by 5000 pixels
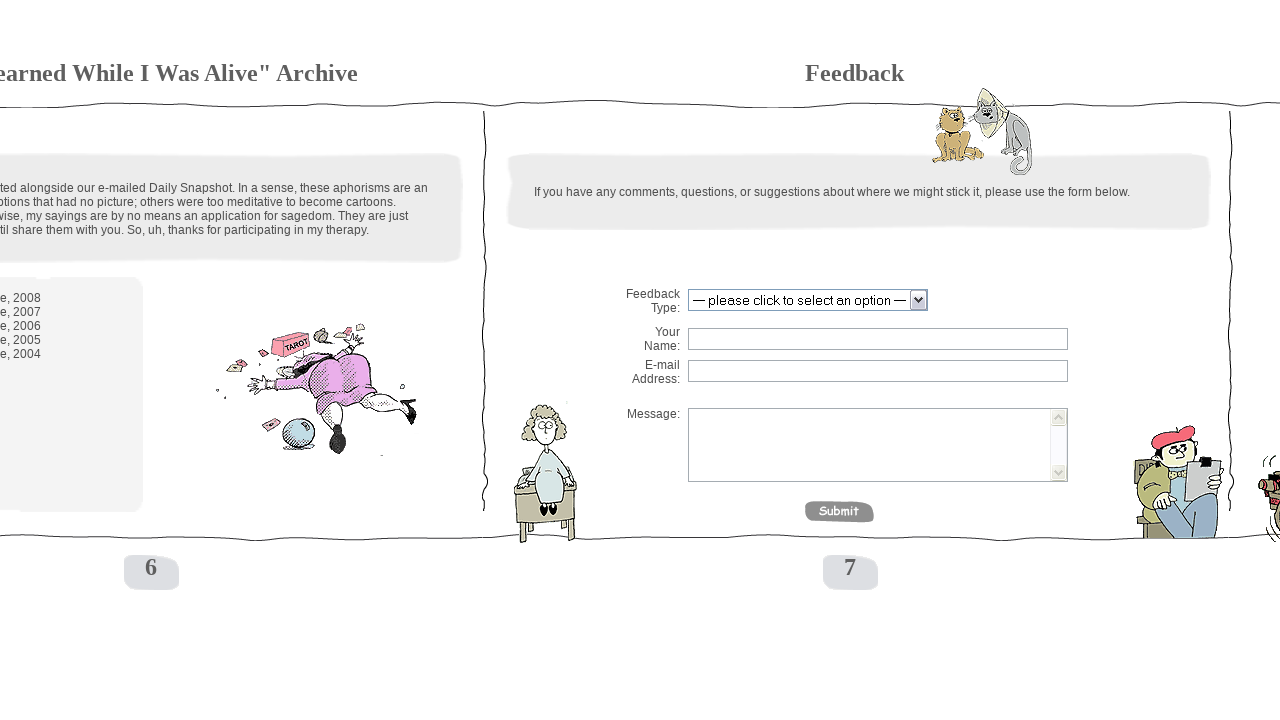

Waited 500ms after scrolling right
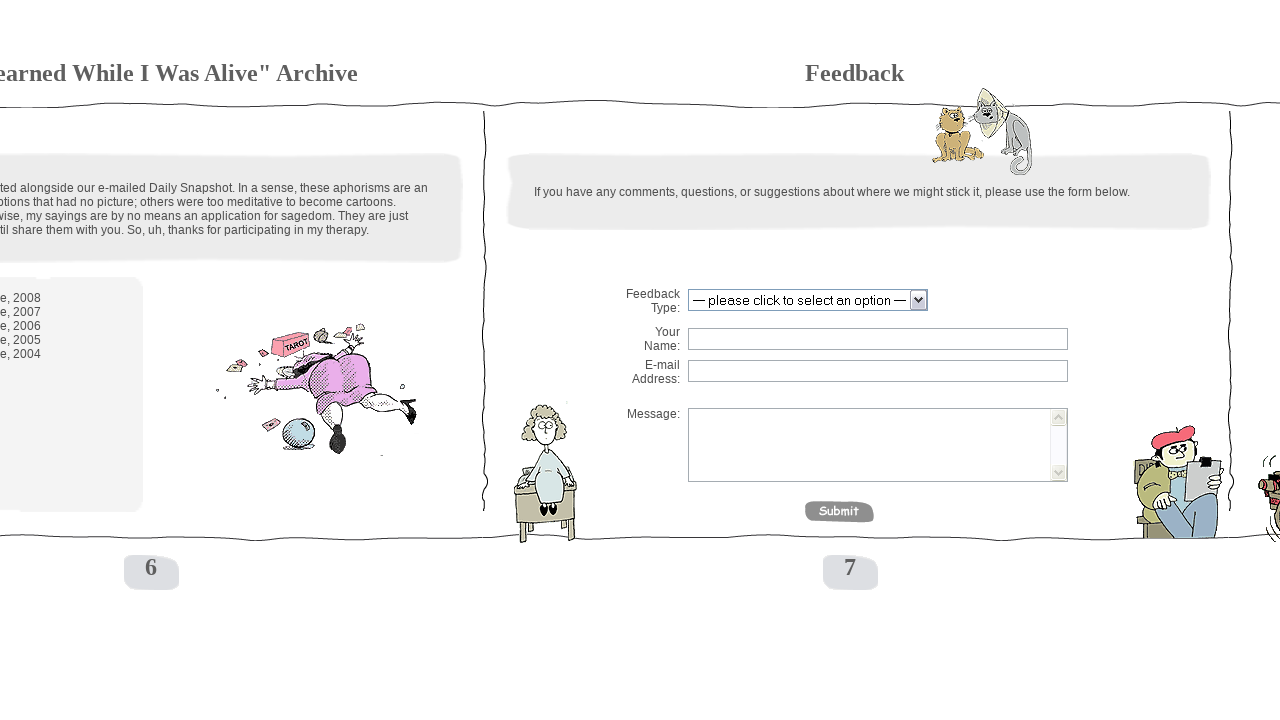

Scrolled right by 5000 pixels
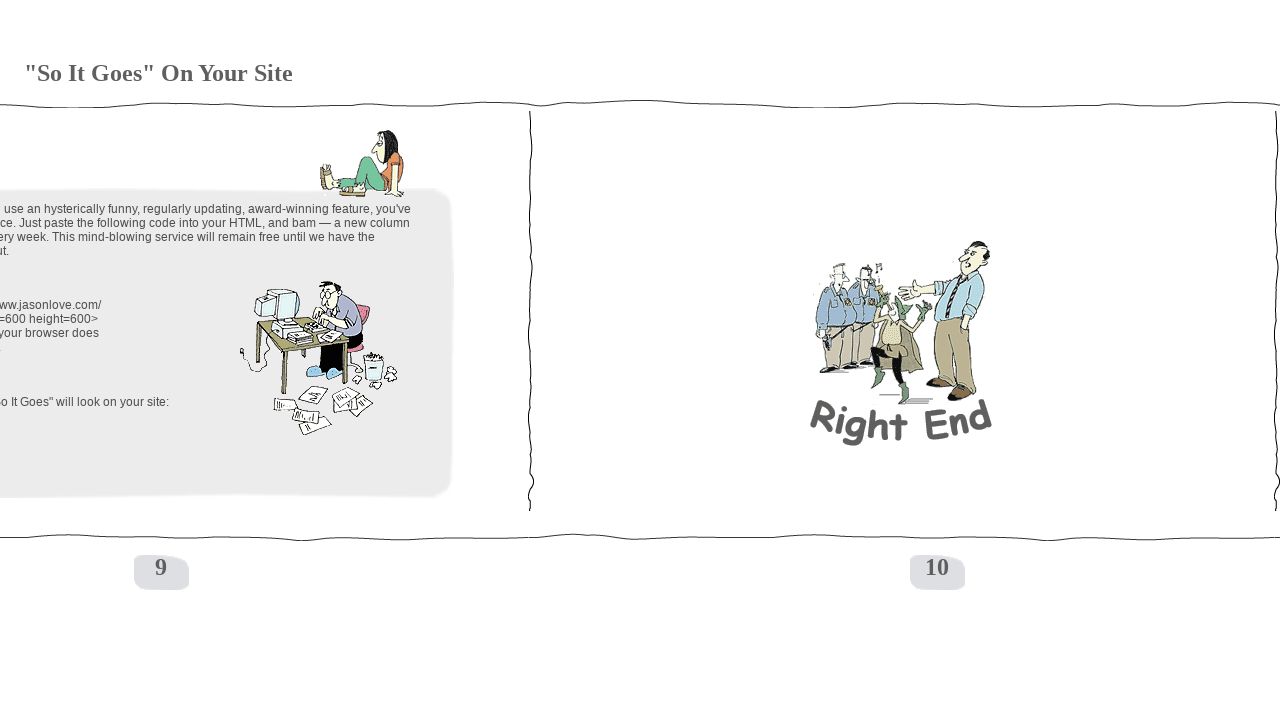

Waited 500ms after scrolling right
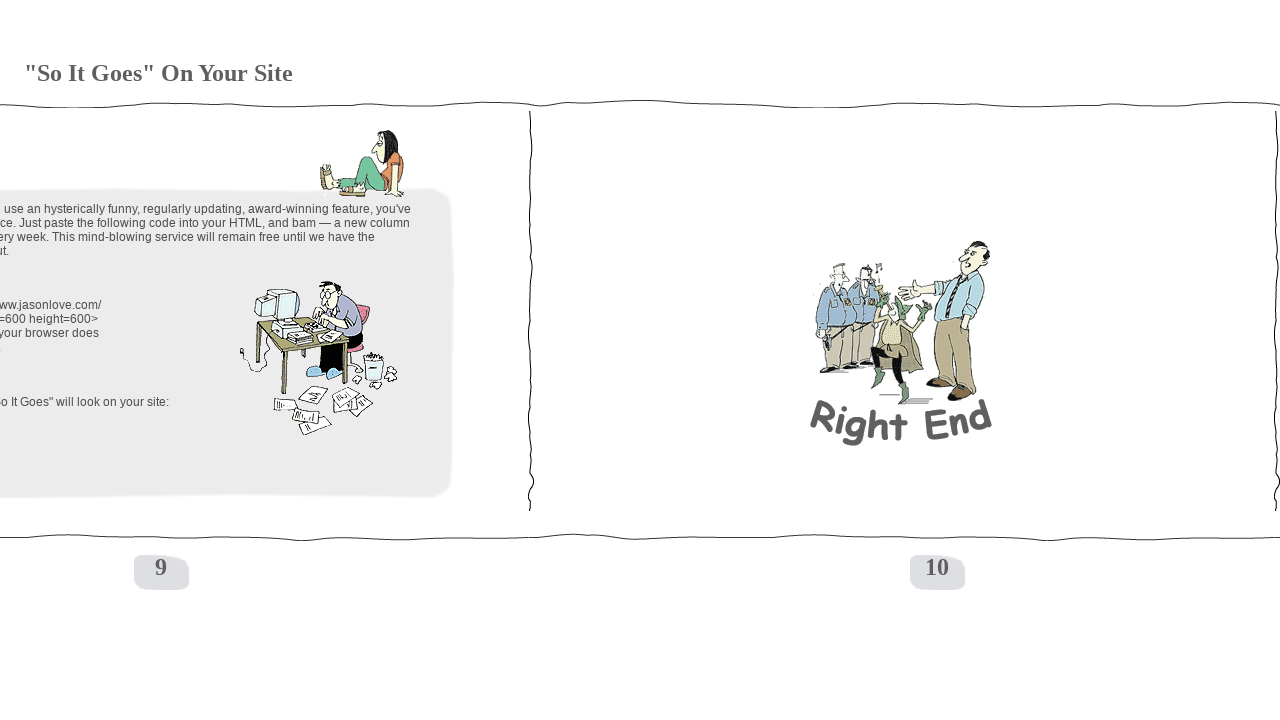

Scrolled left by 5000 pixels to return to original position
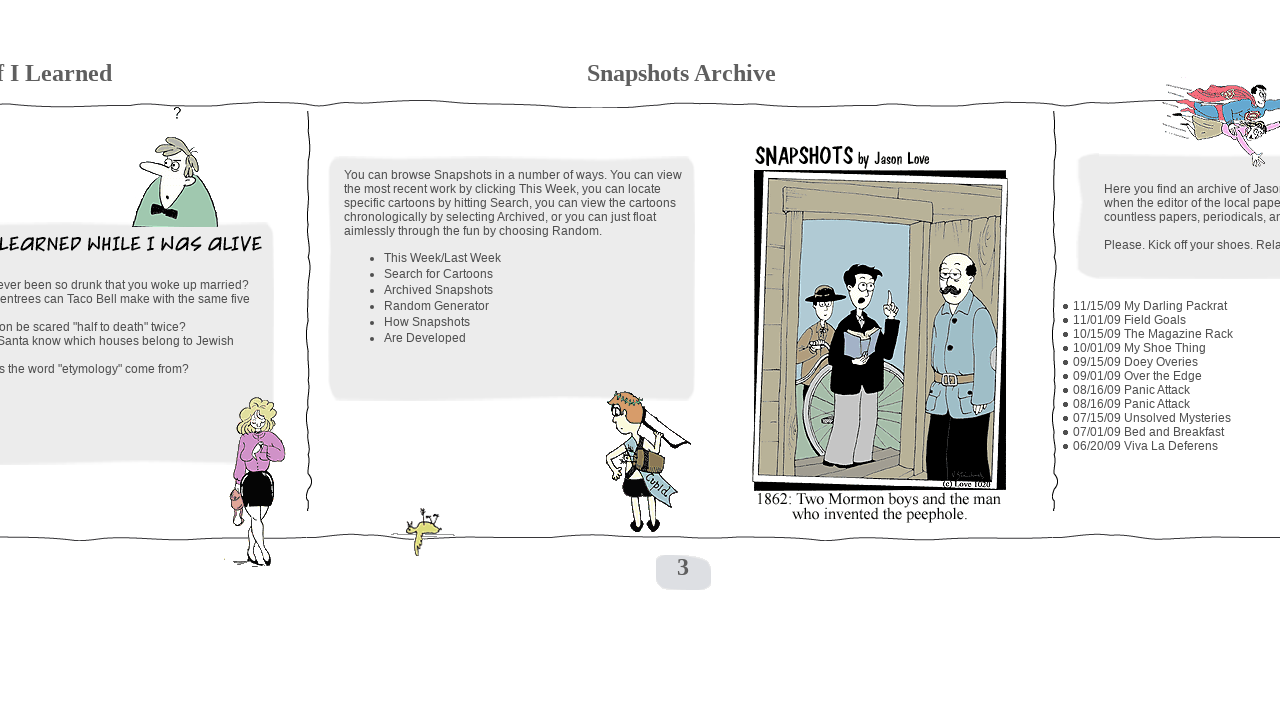

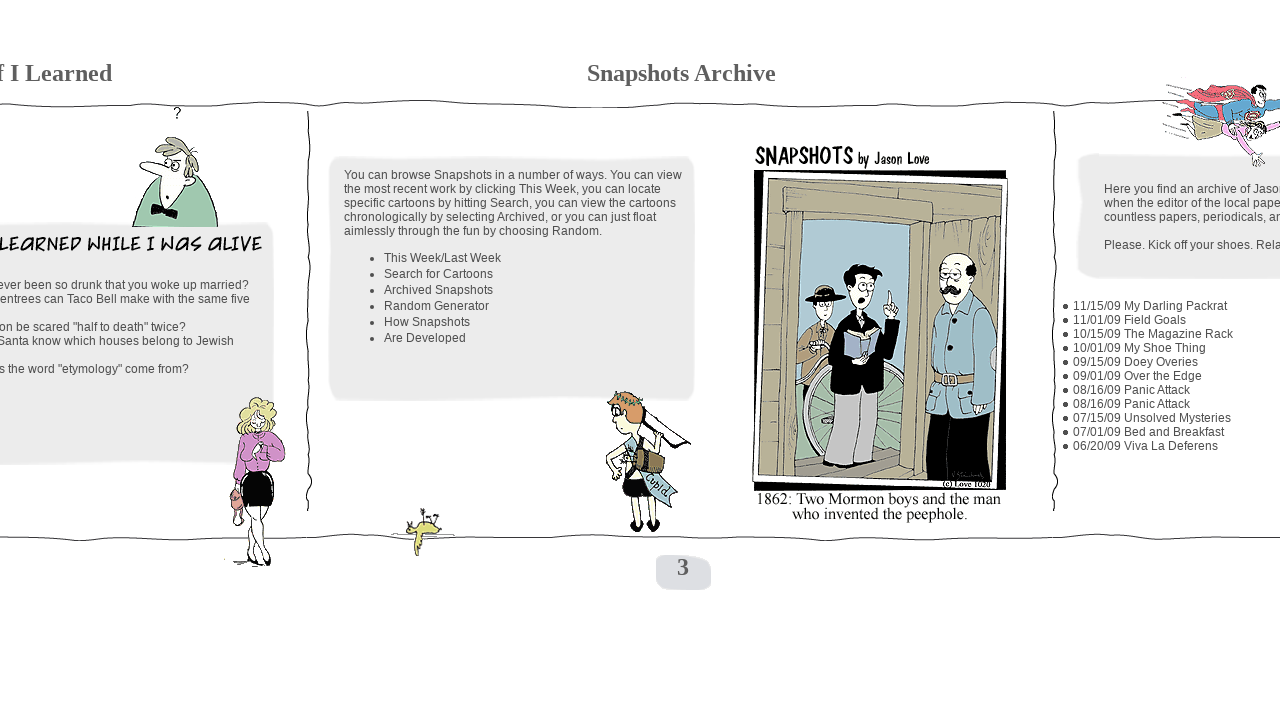